Tests completing a task in a to-do list application by first adding a task, then clicking its checkbox to mark it as complete

Starting URL: https://mrinalbhoumick.github.io/to-do-list-new-app/

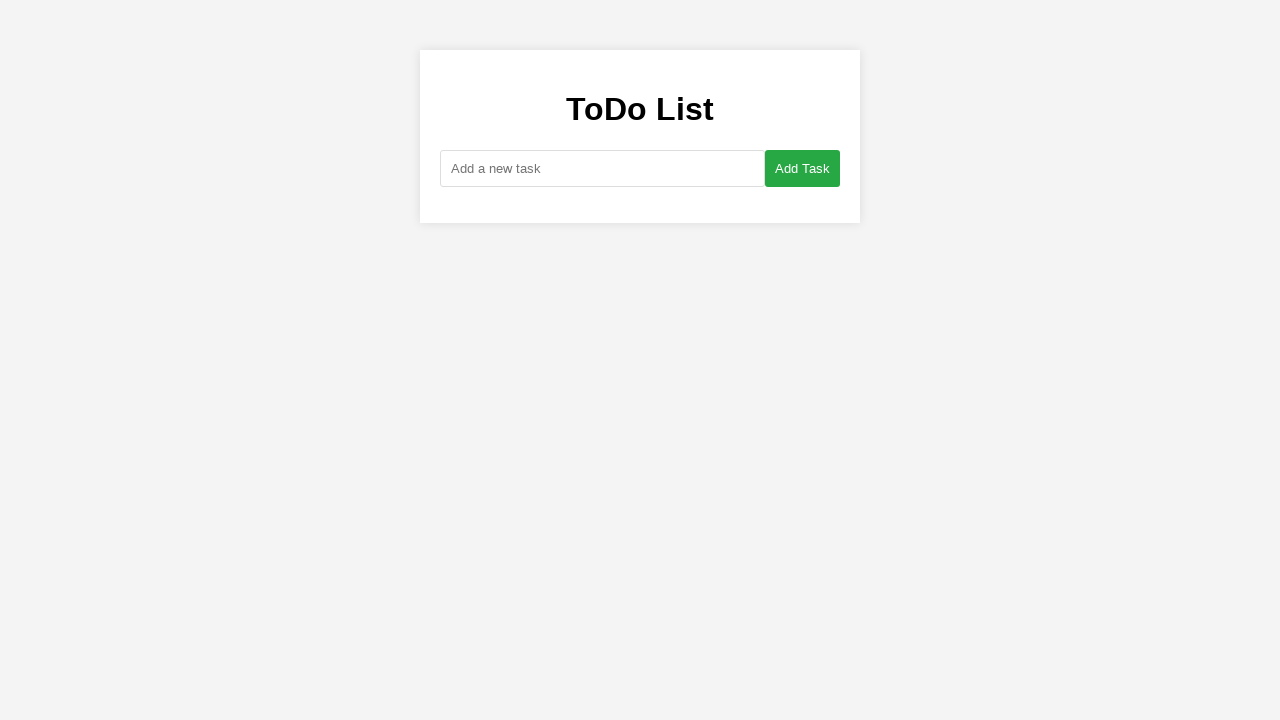

Filled new task input field with 'Buy groceries' on #new-task
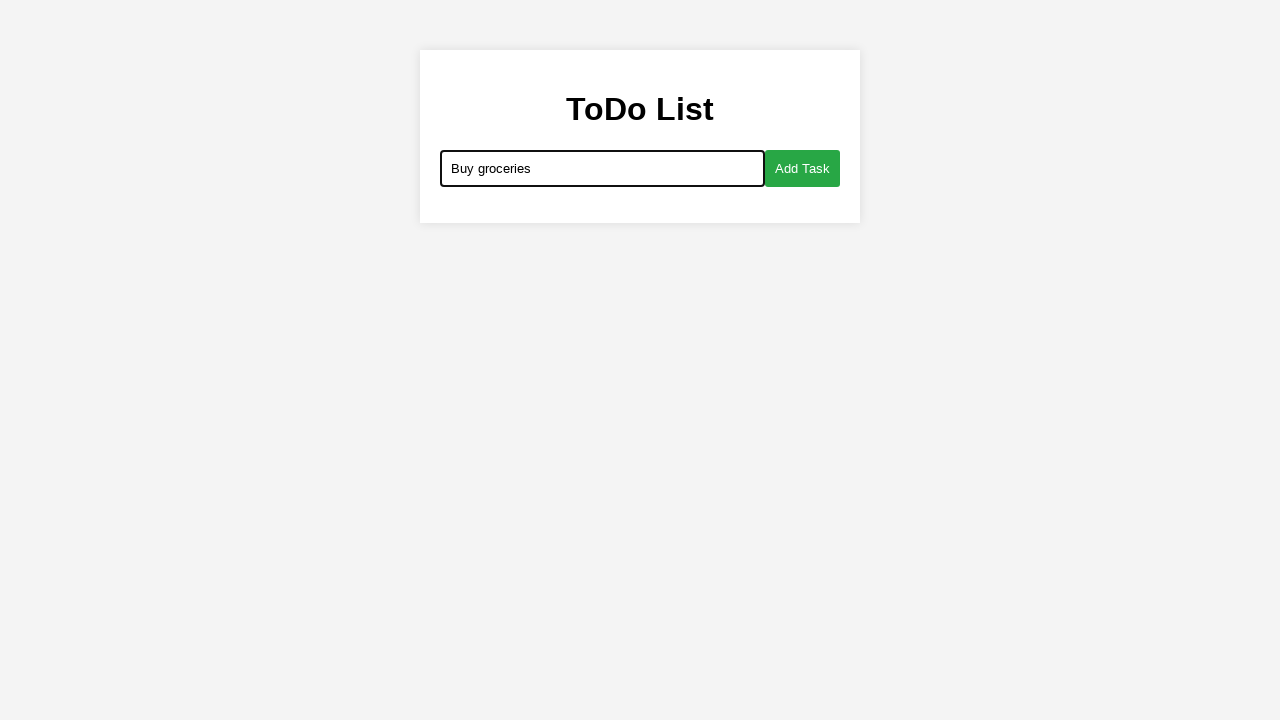

Clicked add button to create task at (802, 168) on #add-button
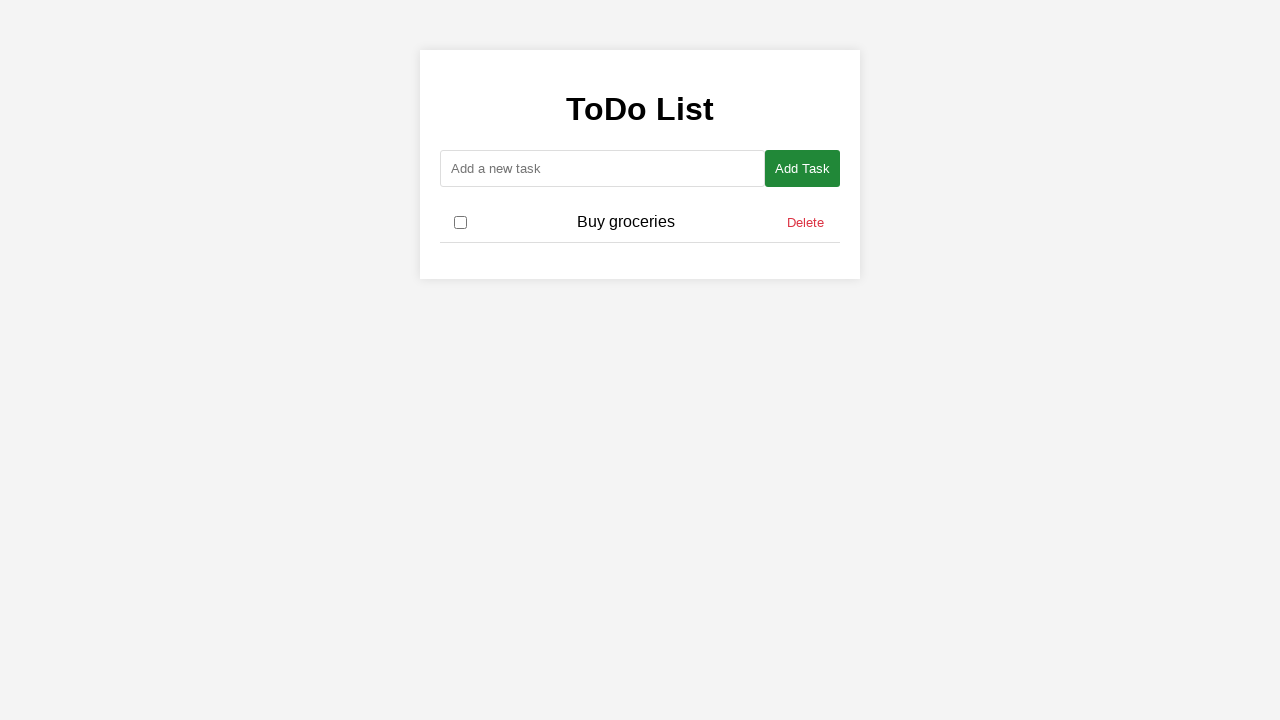

Task 'Buy groceries' appeared in task list
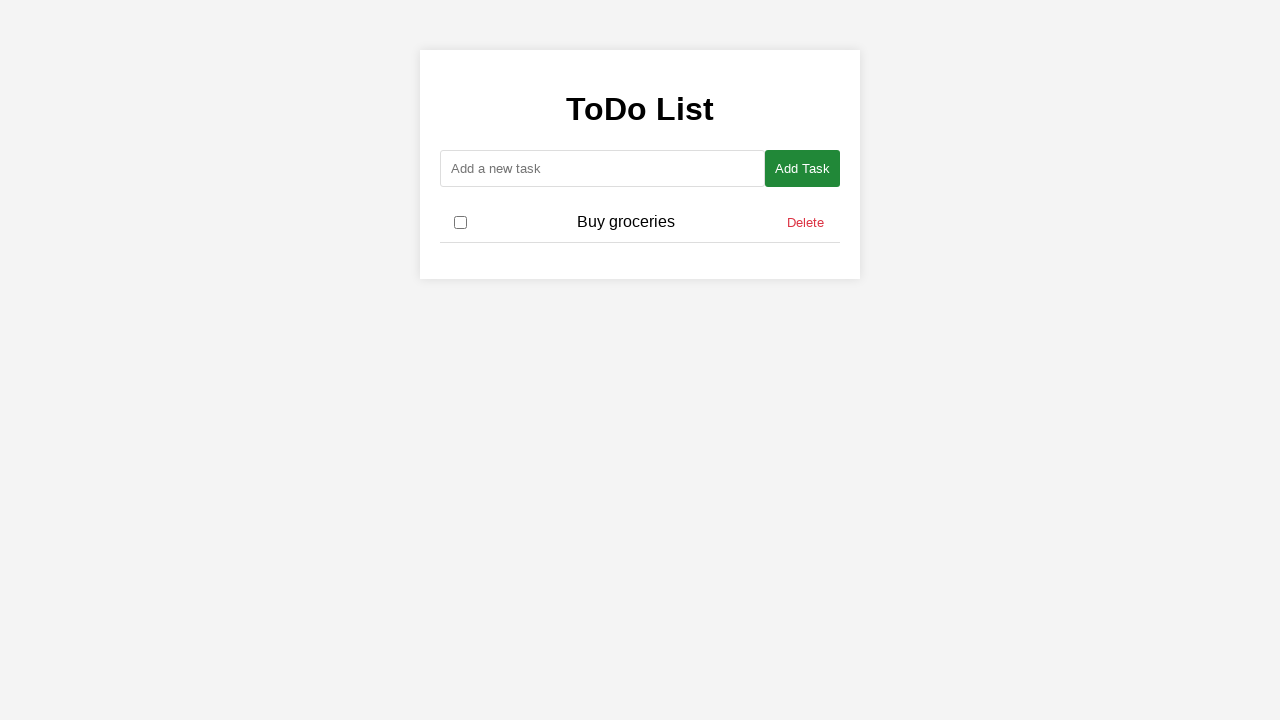

Clicked checkbox to mark 'Buy groceries' task as complete at (460, 222) on xpath=//span[text()='Buy groceries']/preceding-sibling::input[@type='checkbox']
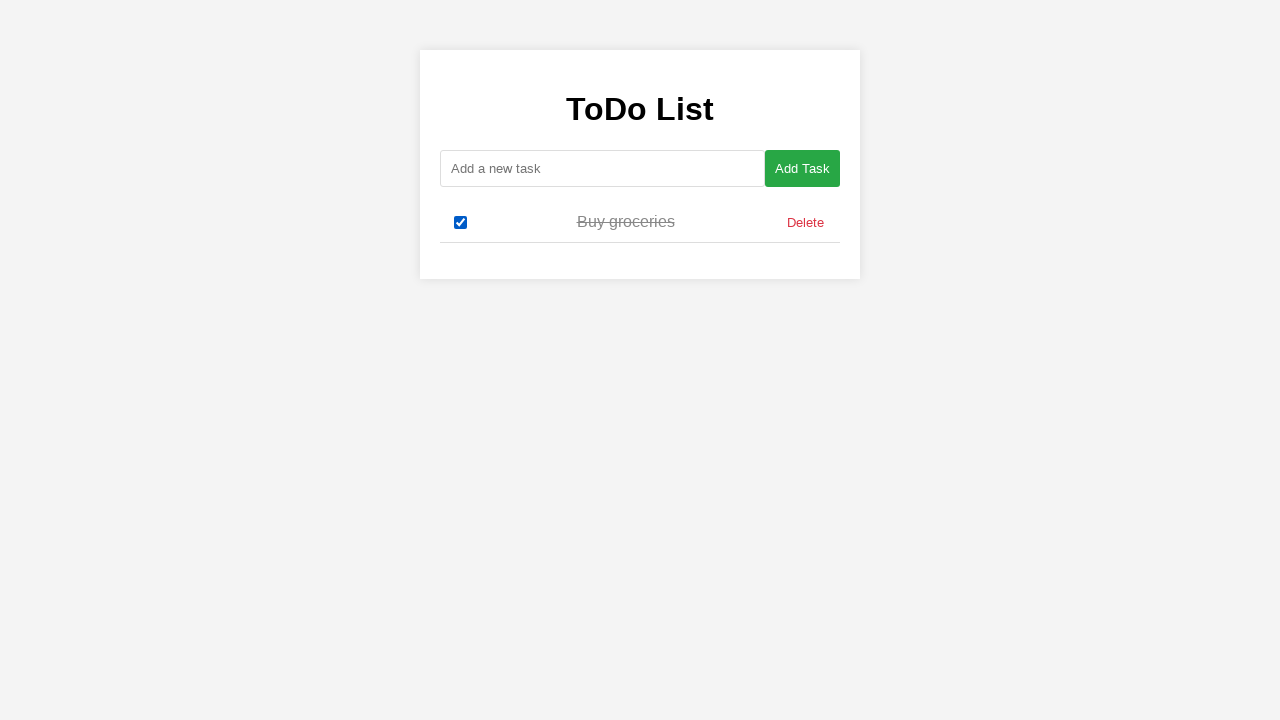

Waited for task completion state to be reflected
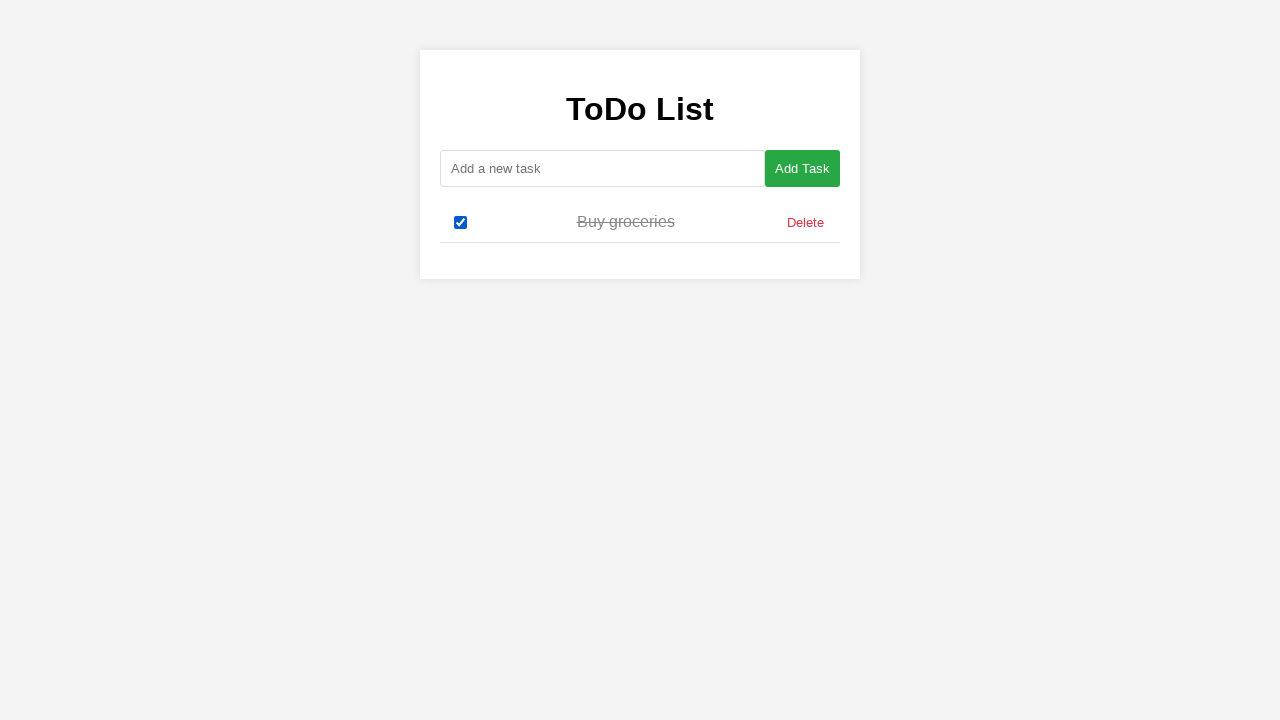

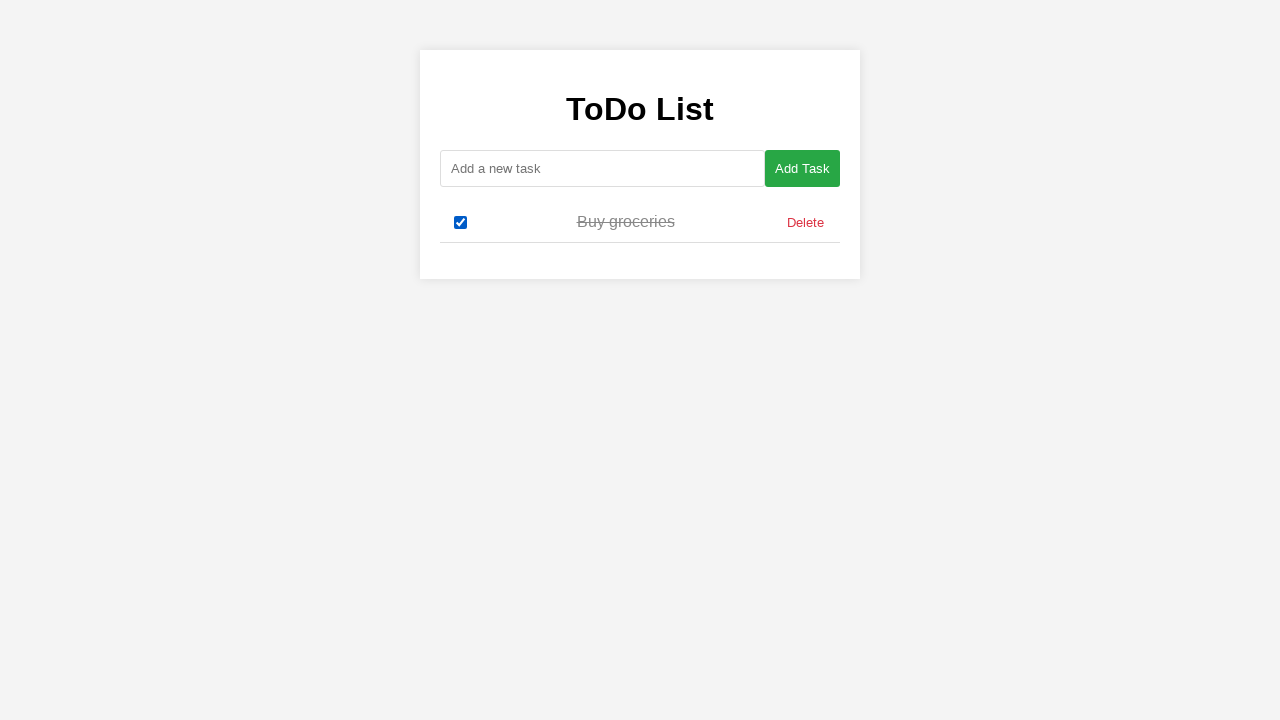